Opens the YouTube homepage and verifies the page loads successfully. This is a basic browser automation test demonstrating WebDriver initialization.

Starting URL: https://www.youtube.com

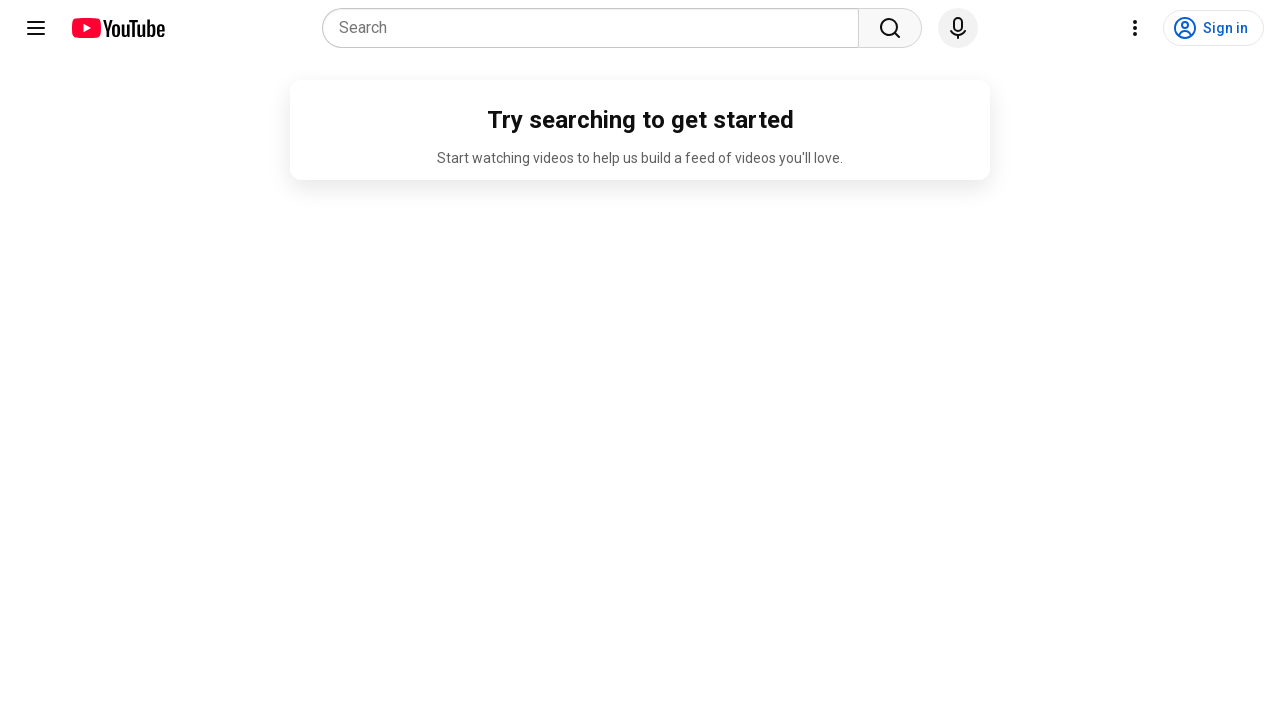

Navigated to YouTube homepage
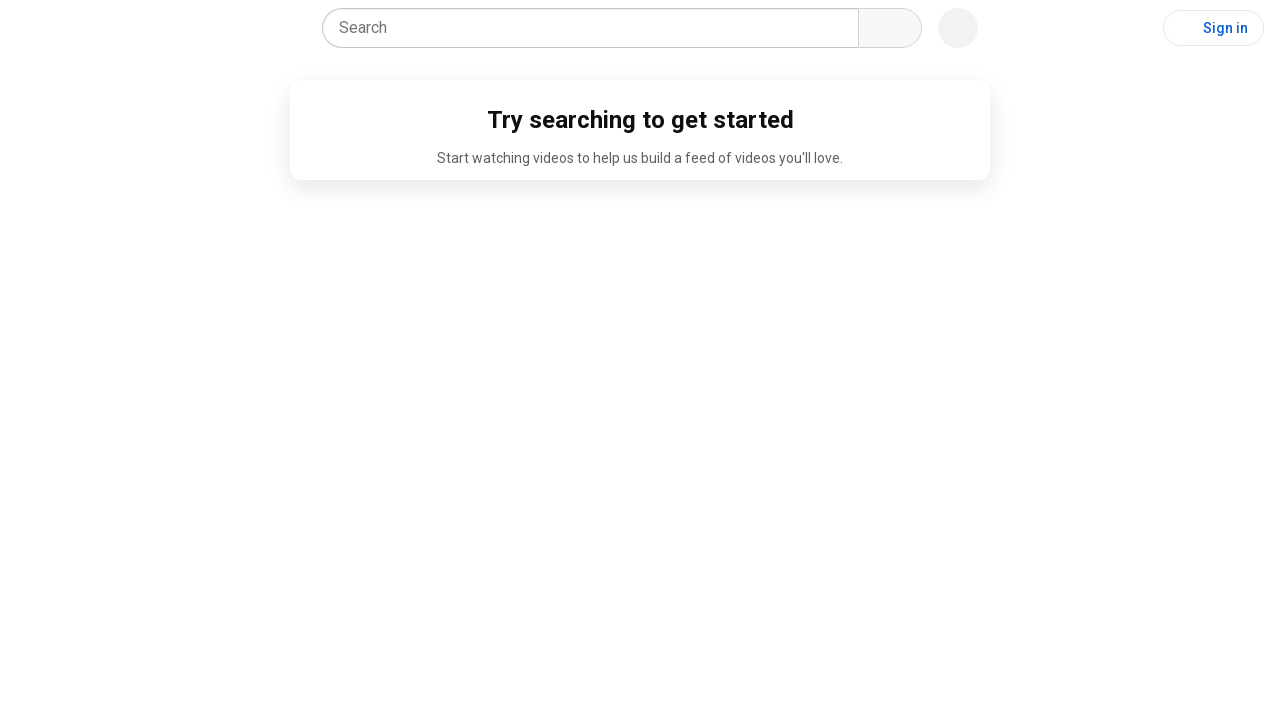

YouTube homepage DOM content loaded
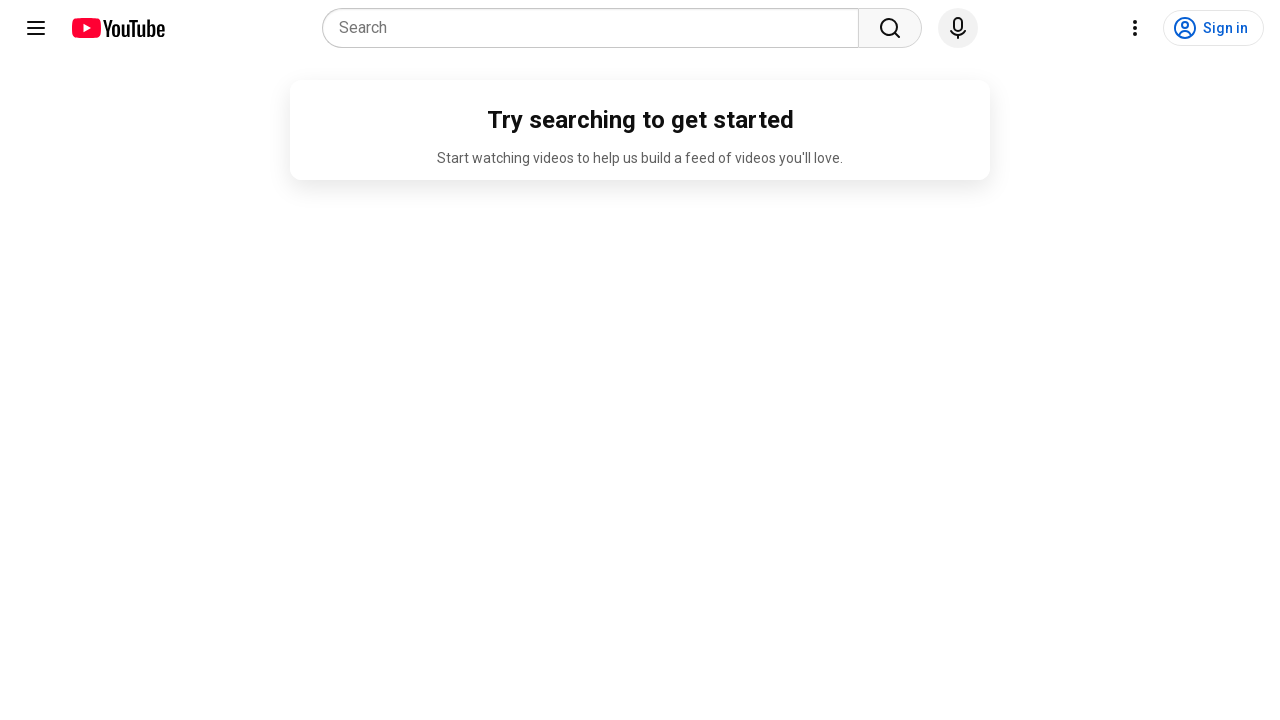

YouTube logo element found - page loaded successfully
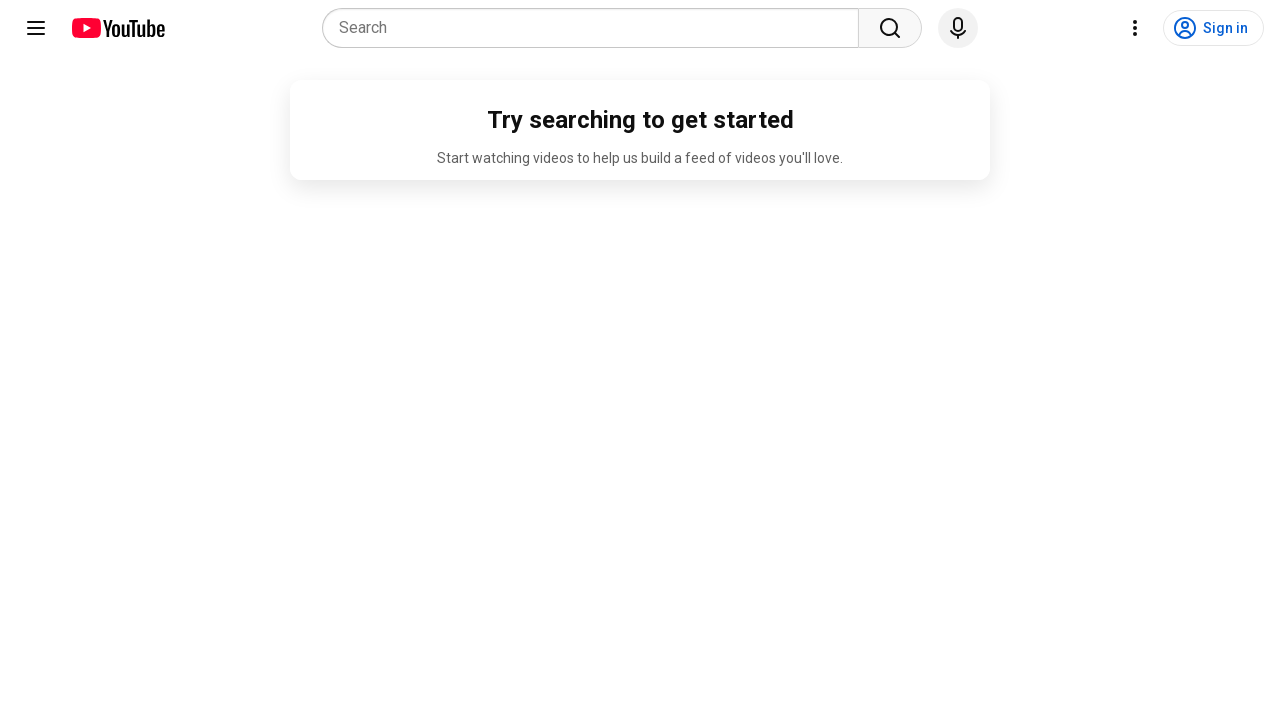

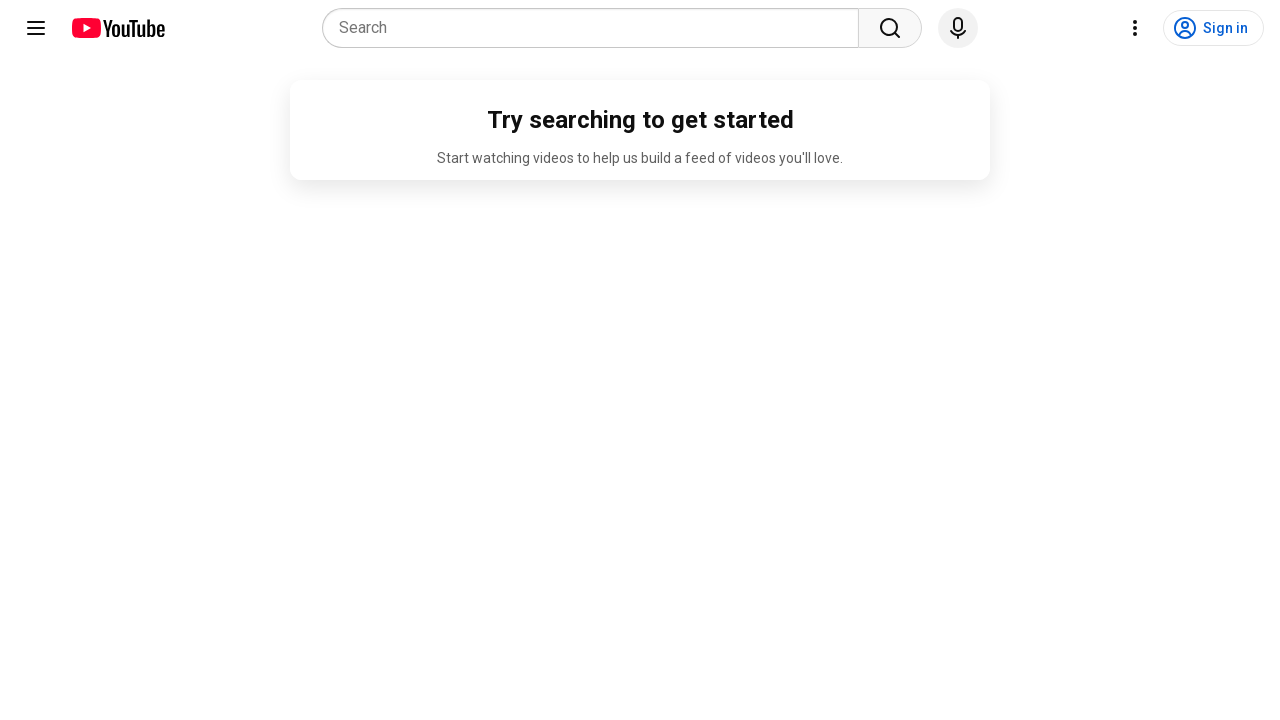